Tests drag and drop functionality by dragging an element from source to target within an iframe

Starting URL: https://jqueryui.com/droppable/

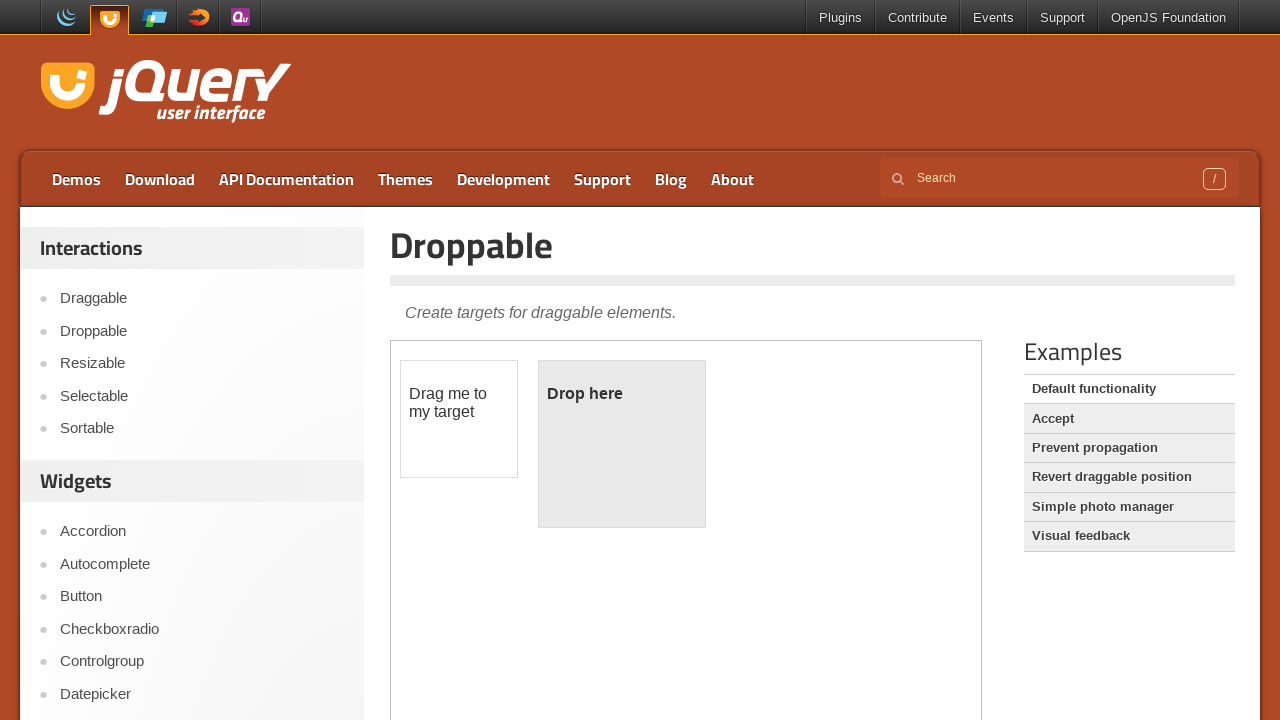

Located the first iframe containing the drag and drop demo
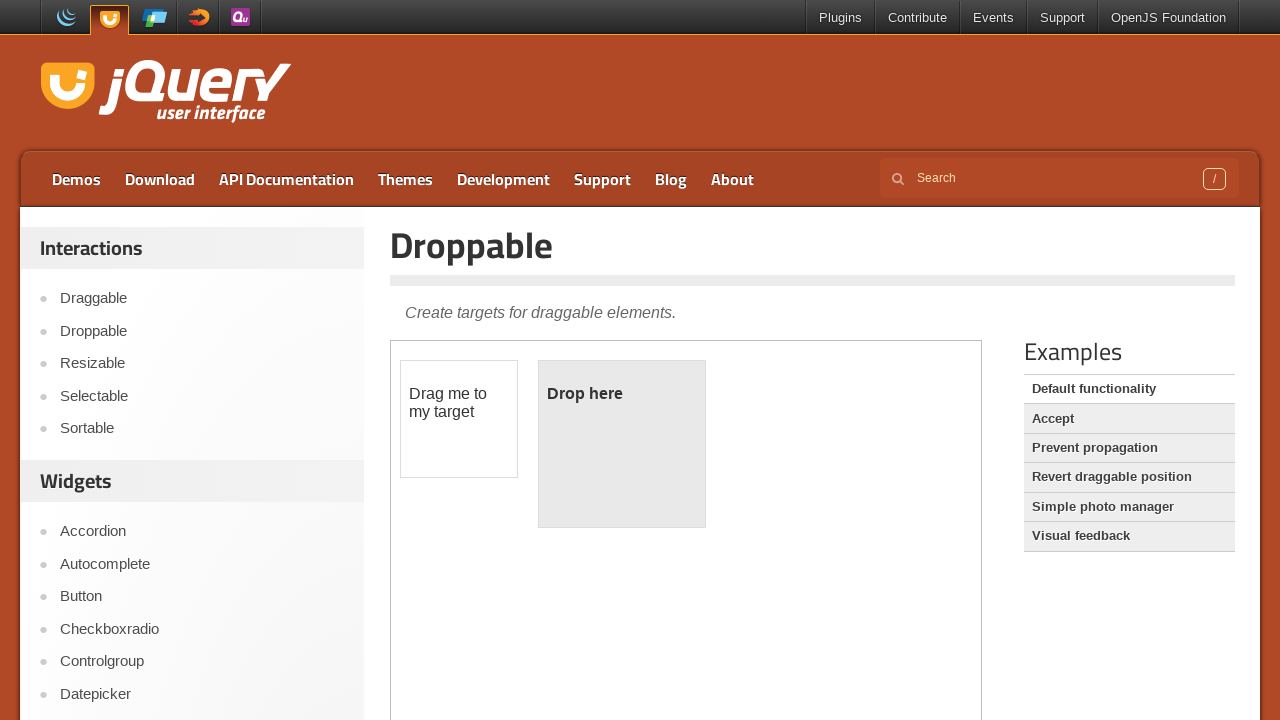

Located the draggable source element with id 'draggable'
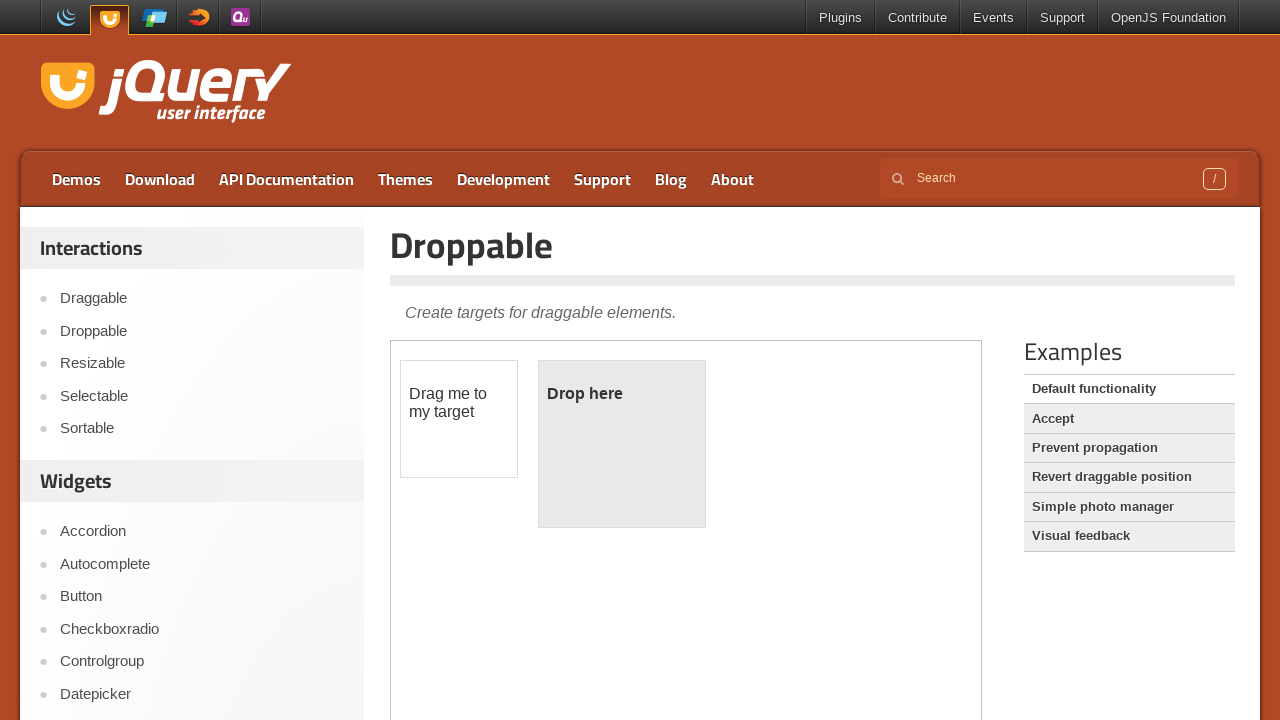

Located the droppable target element with id 'droppable'
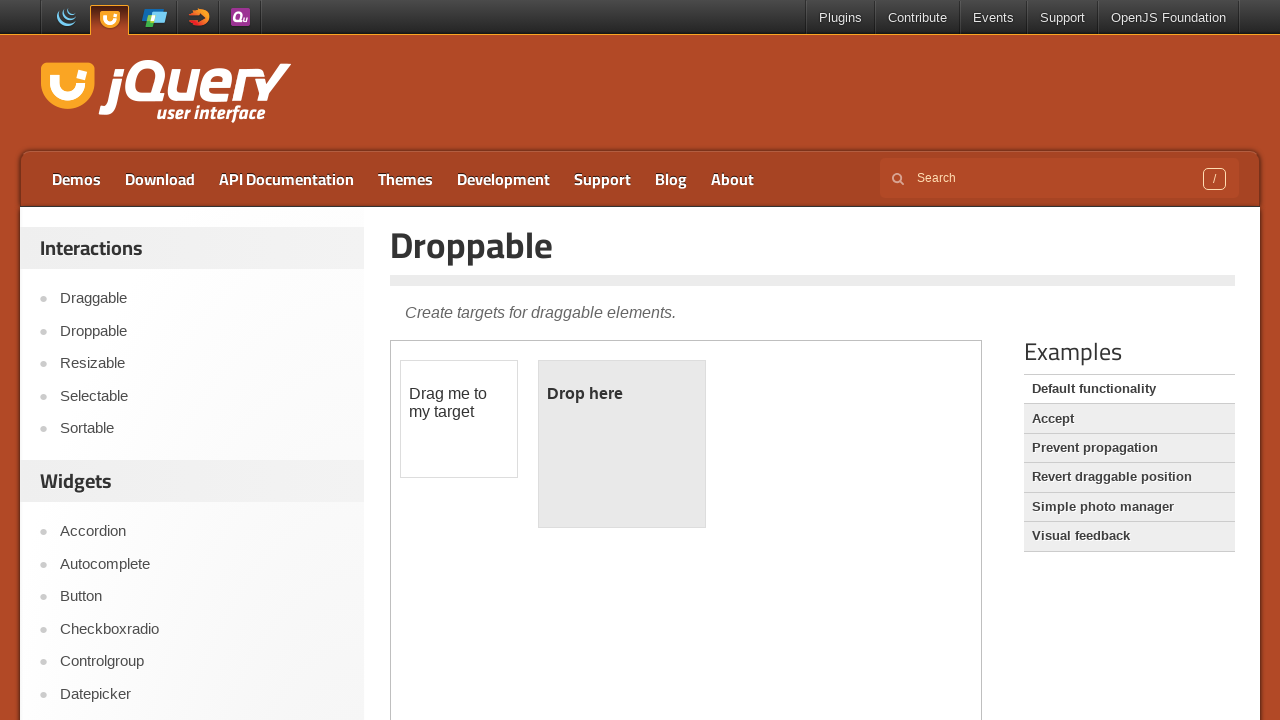

Dragged the draggable element onto the droppable target at (622, 444)
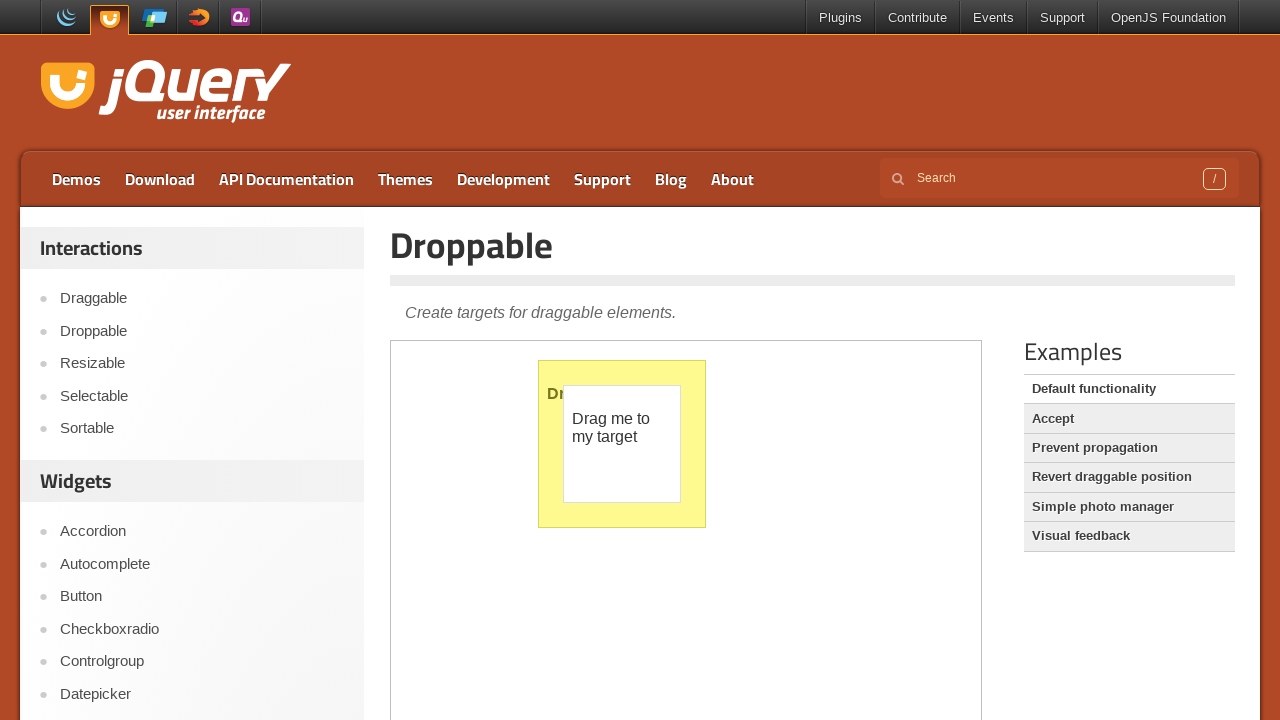

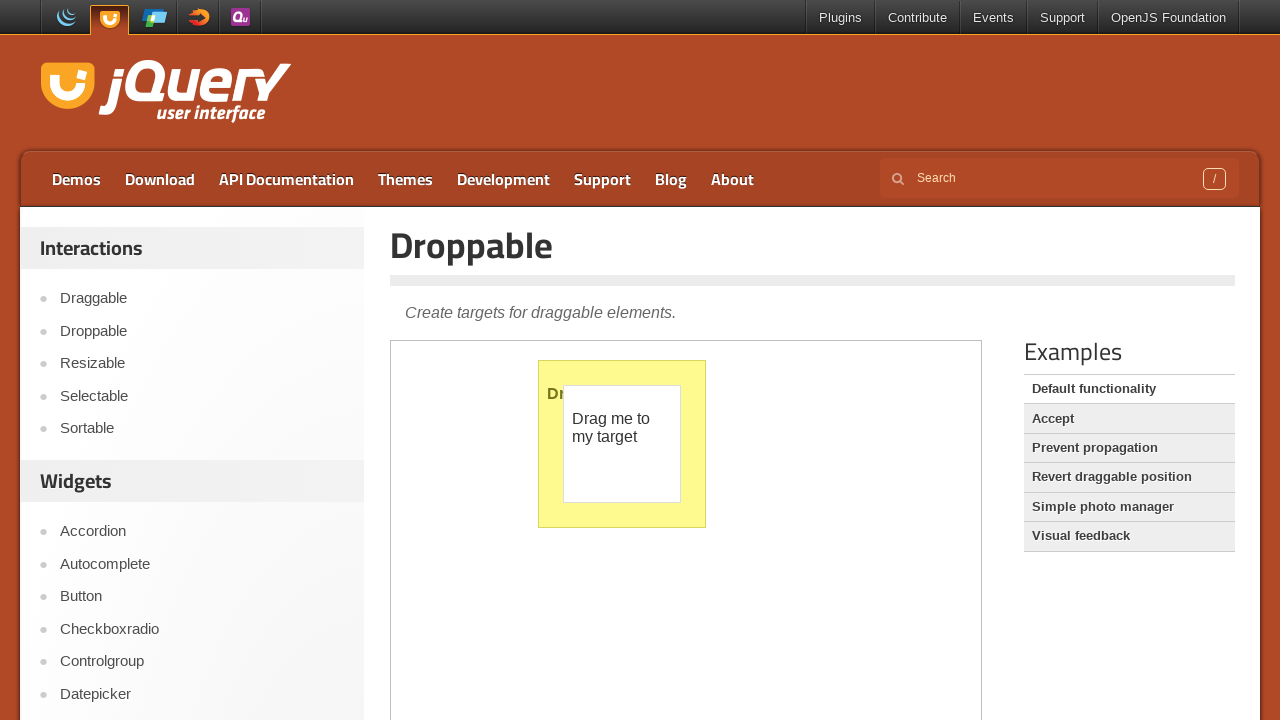